Tests the super calculator by multiplying 2 and 3, then verifying the result equals 6

Starting URL: http://juliemr.github.io/protractor-demo/

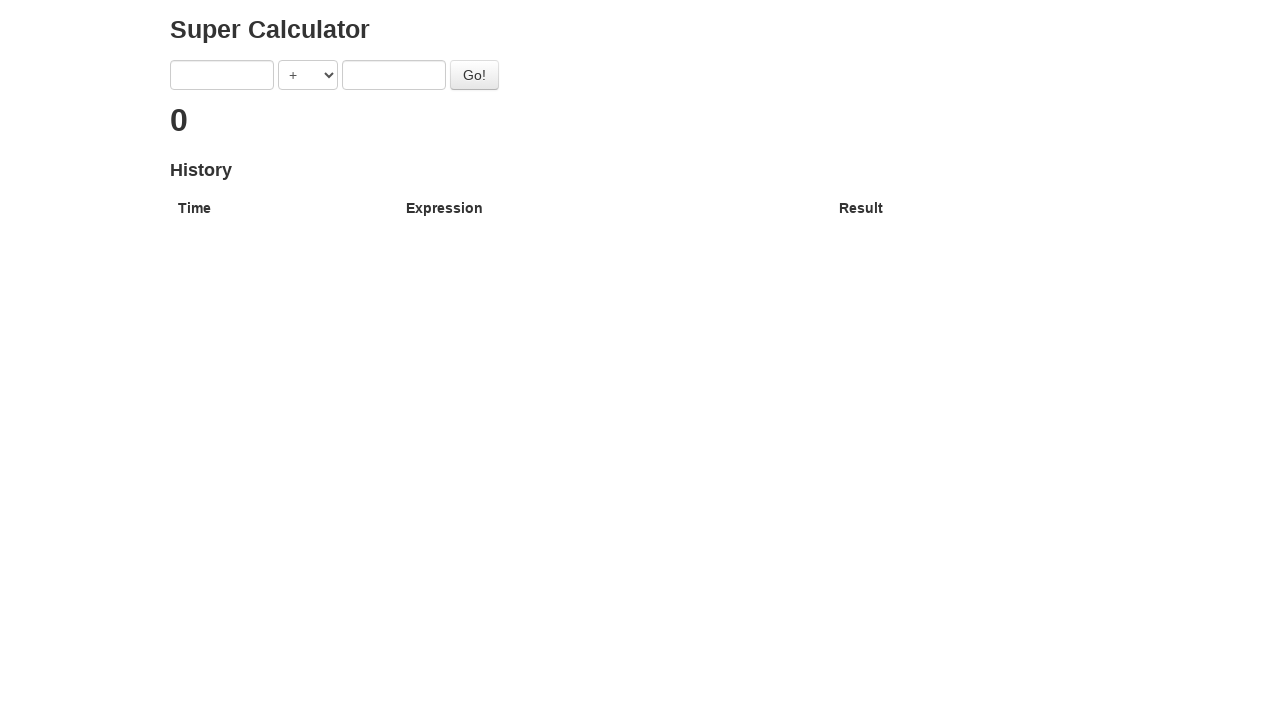

Navigated to super calculator application
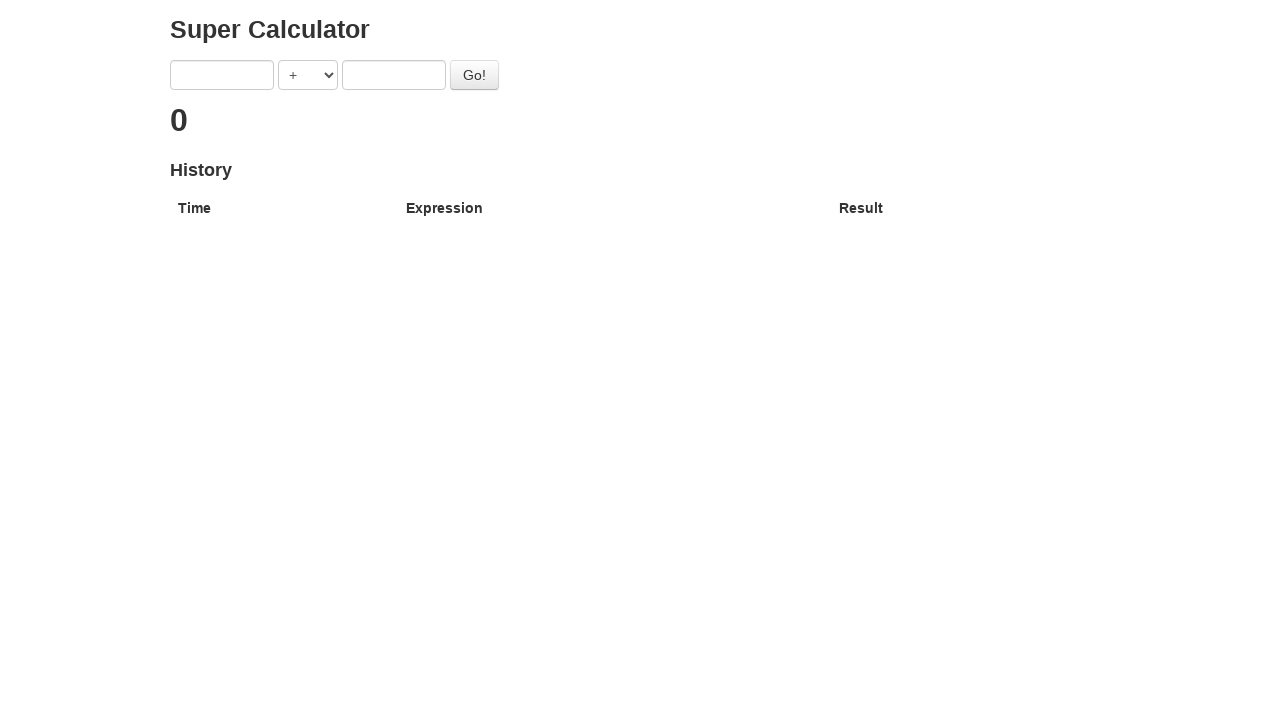

Filled first operand with '2' on input[ng-model='first']
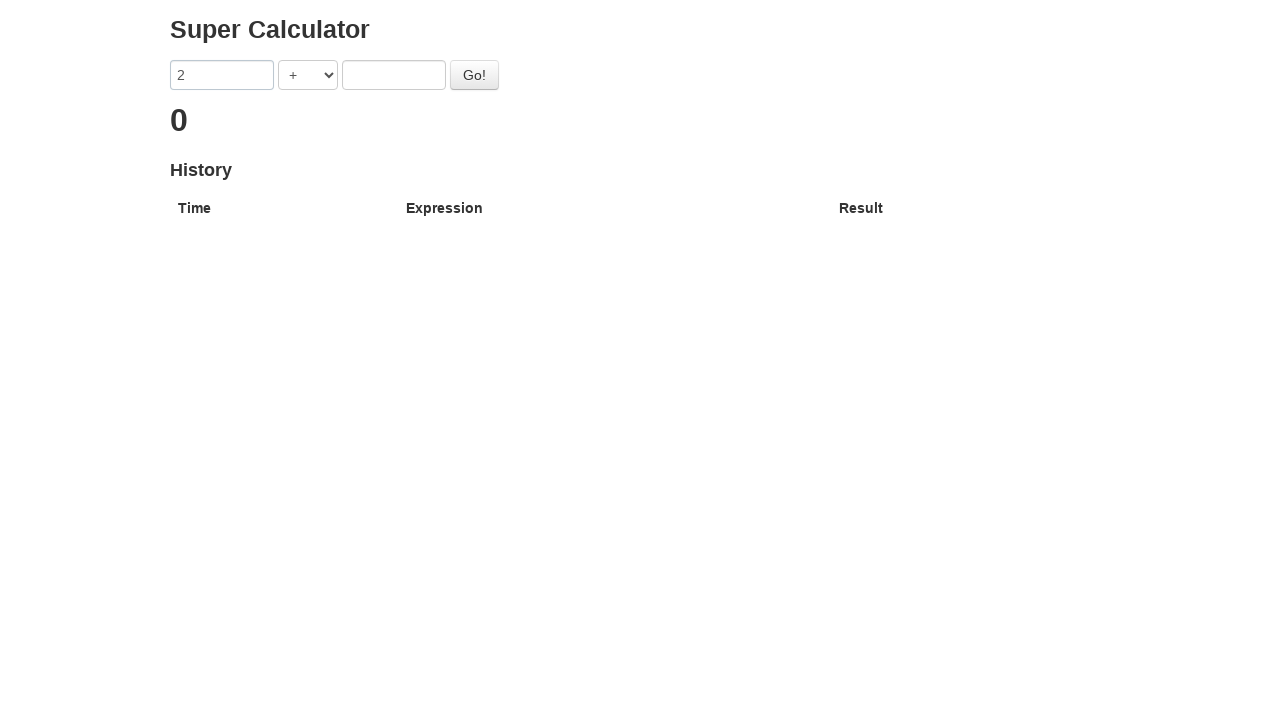

Selected multiplication operator '*' on select[ng-model='operator']
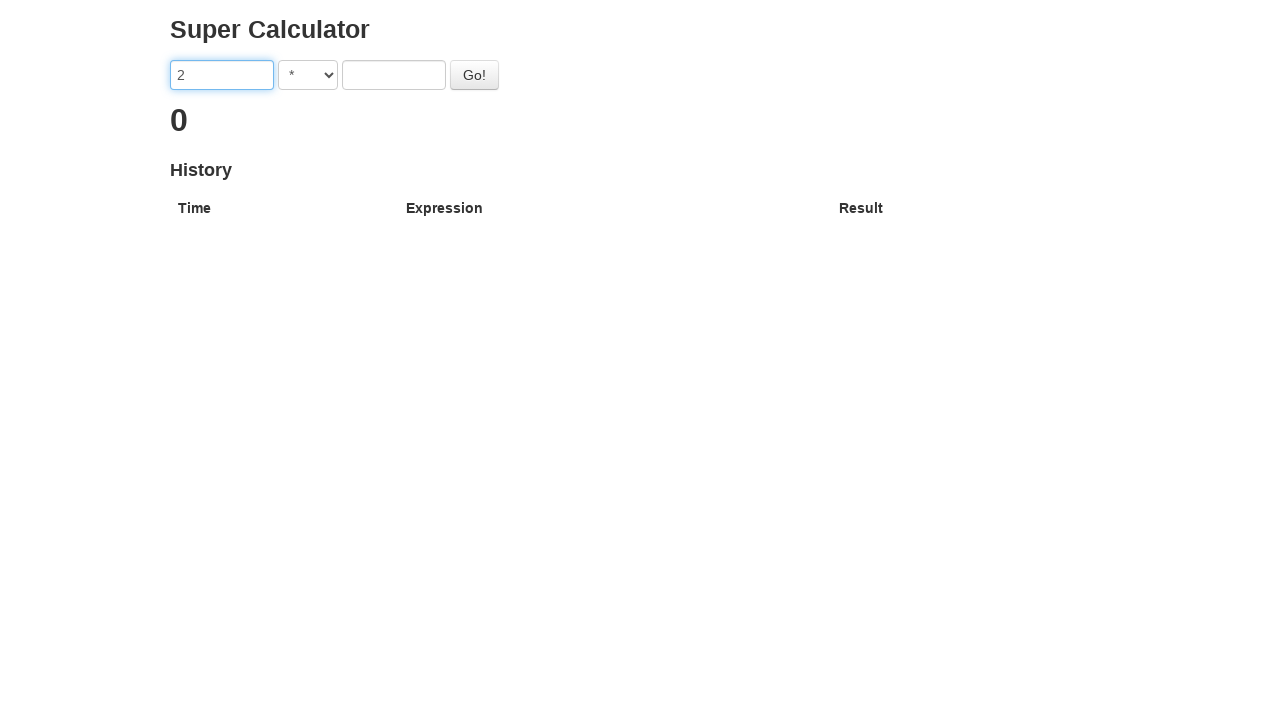

Filled second operand with '3' on input[ng-model='second']
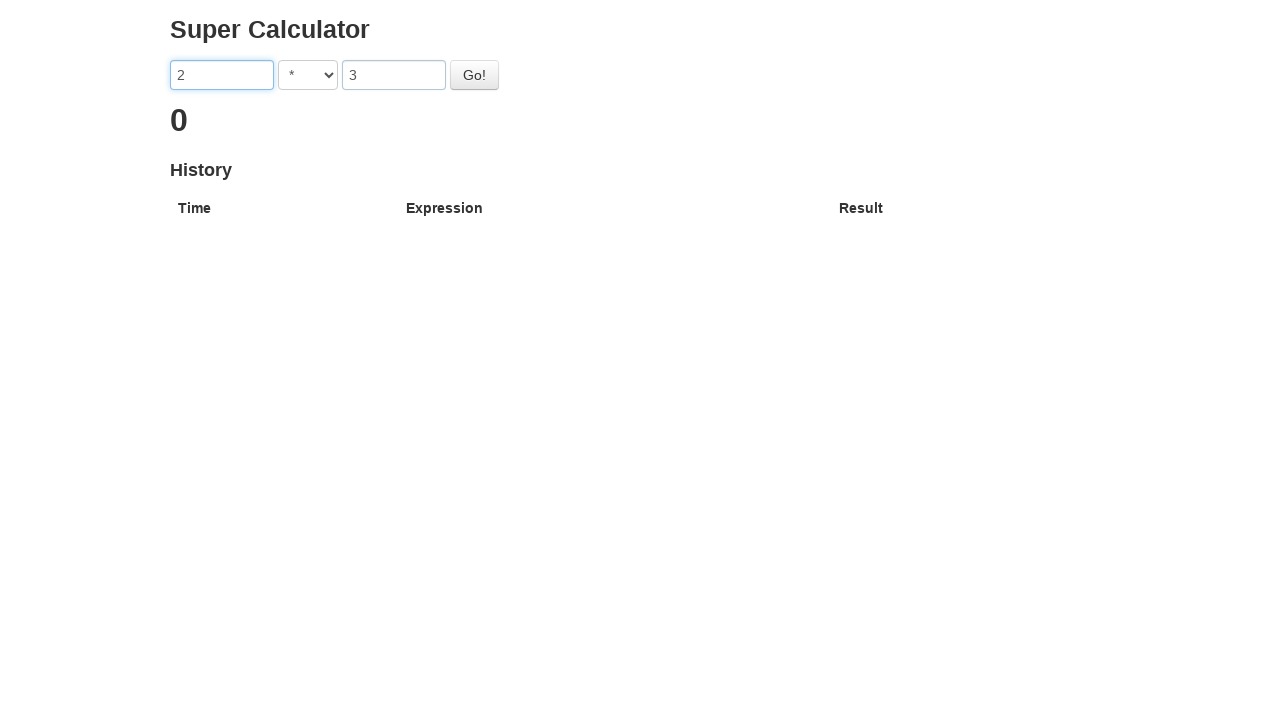

Clicked Go button to calculate 2 * 3 at (474, 75) on #gobutton
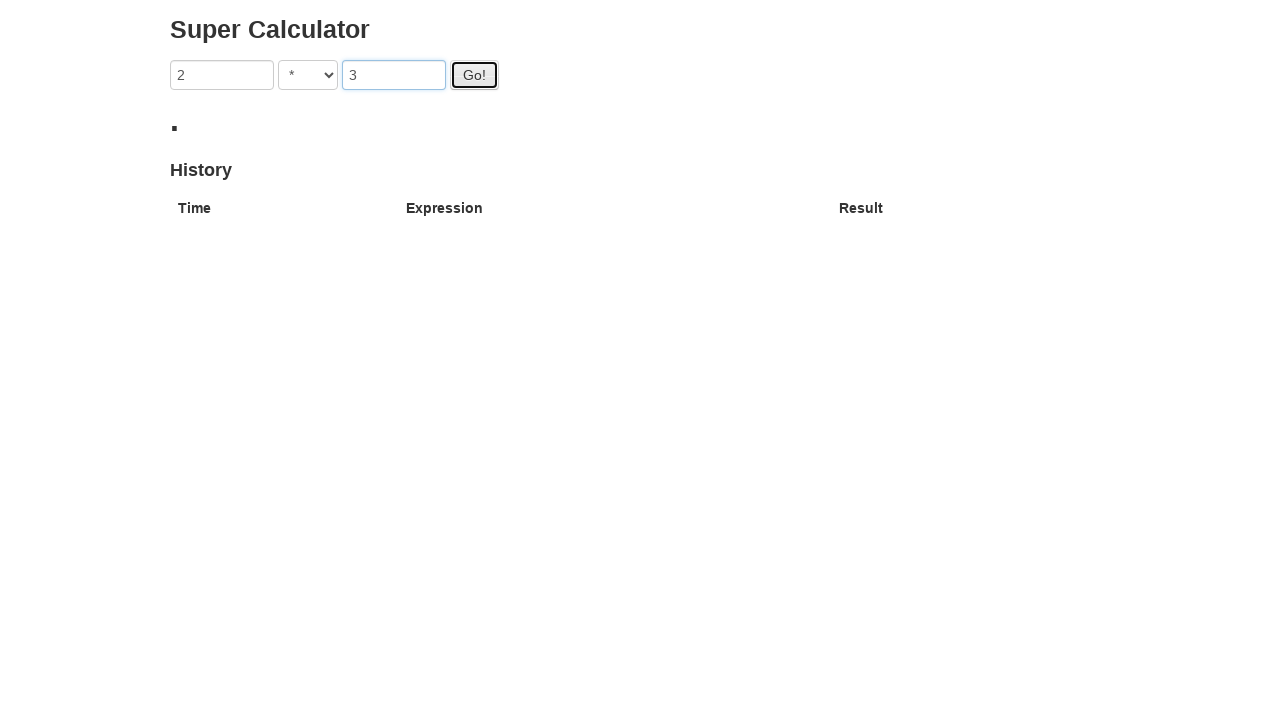

Result element appeared and calculation completed
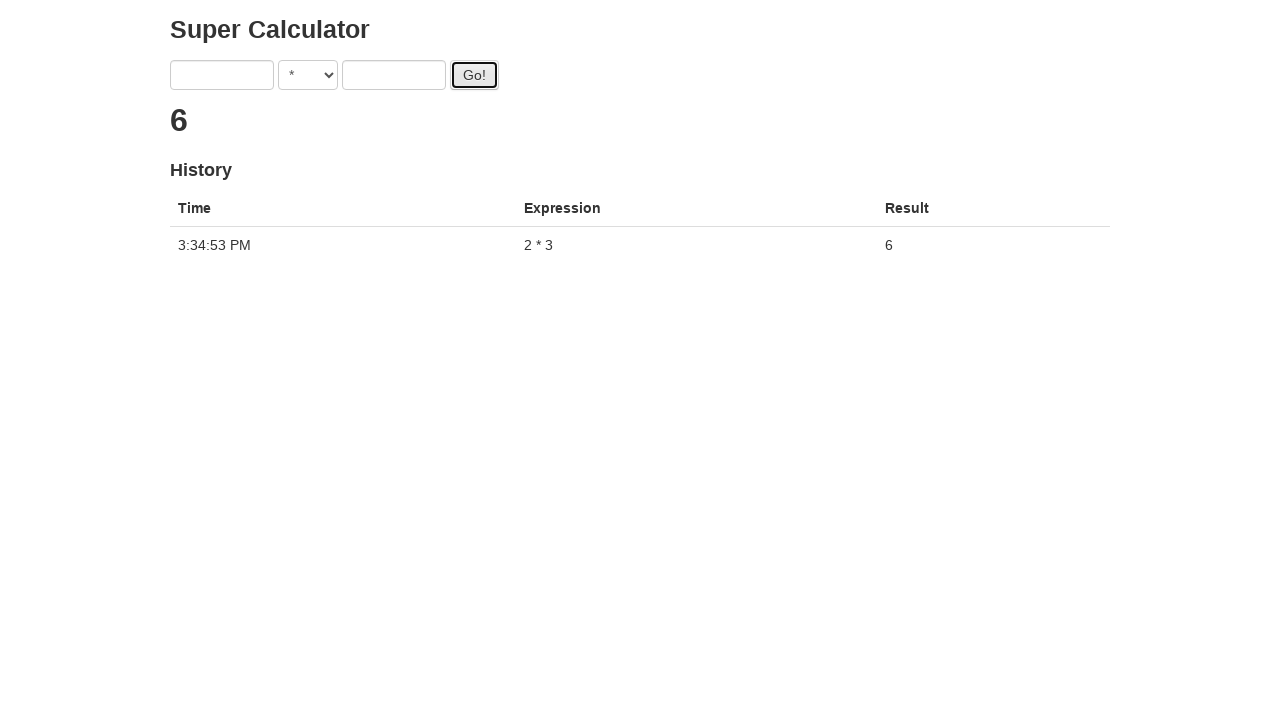

Verified that 2 * 3 = 6
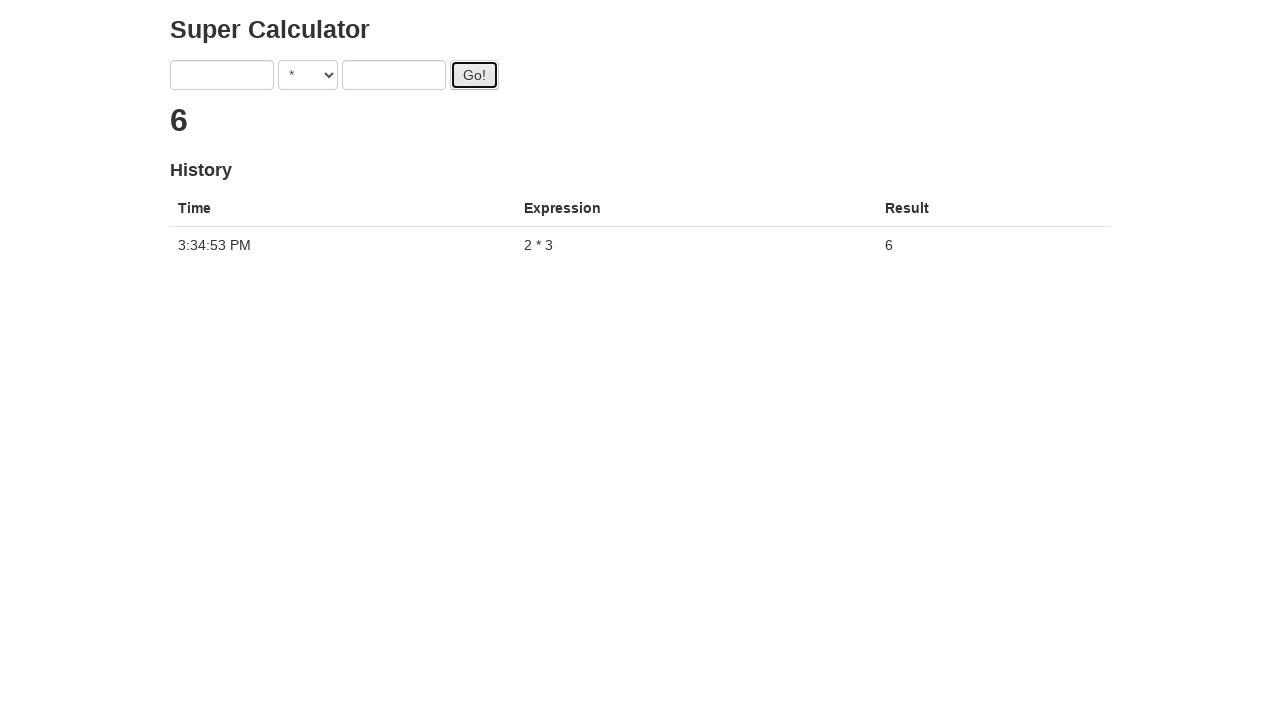

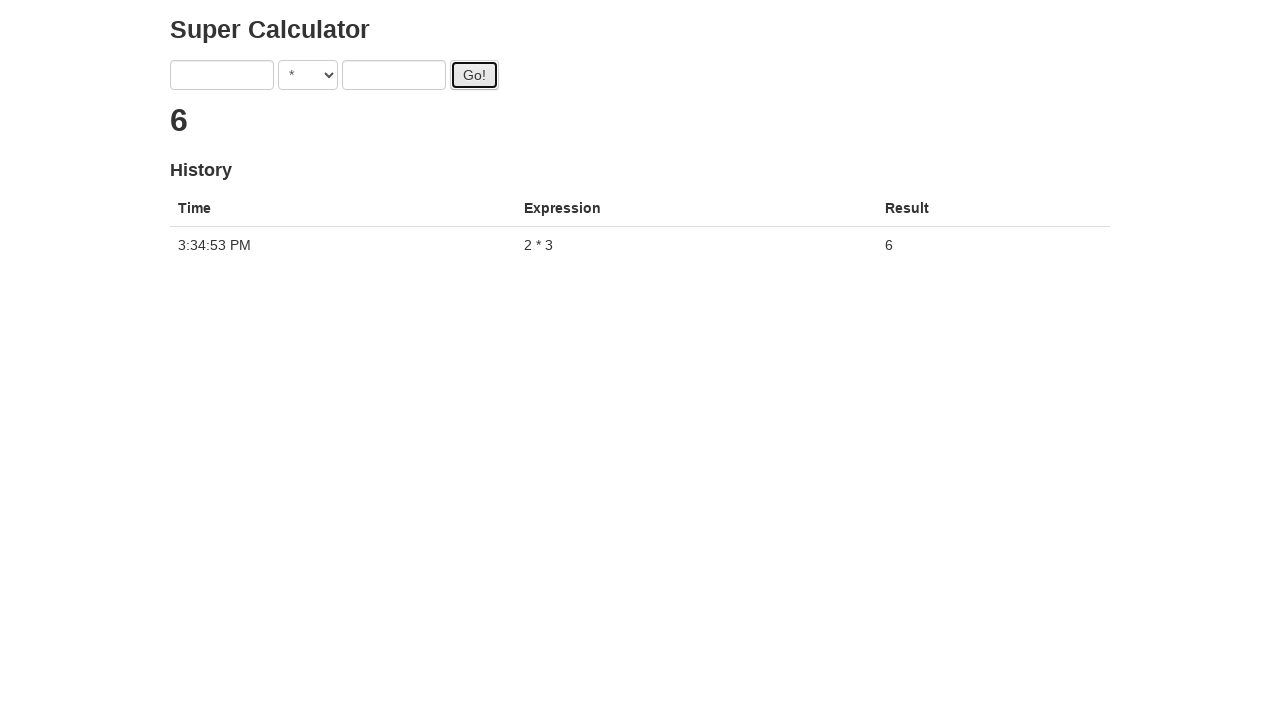